Tests entering a value into a datalist input field

Starting URL: https://www.selenium.dev/selenium/web/web-form.html

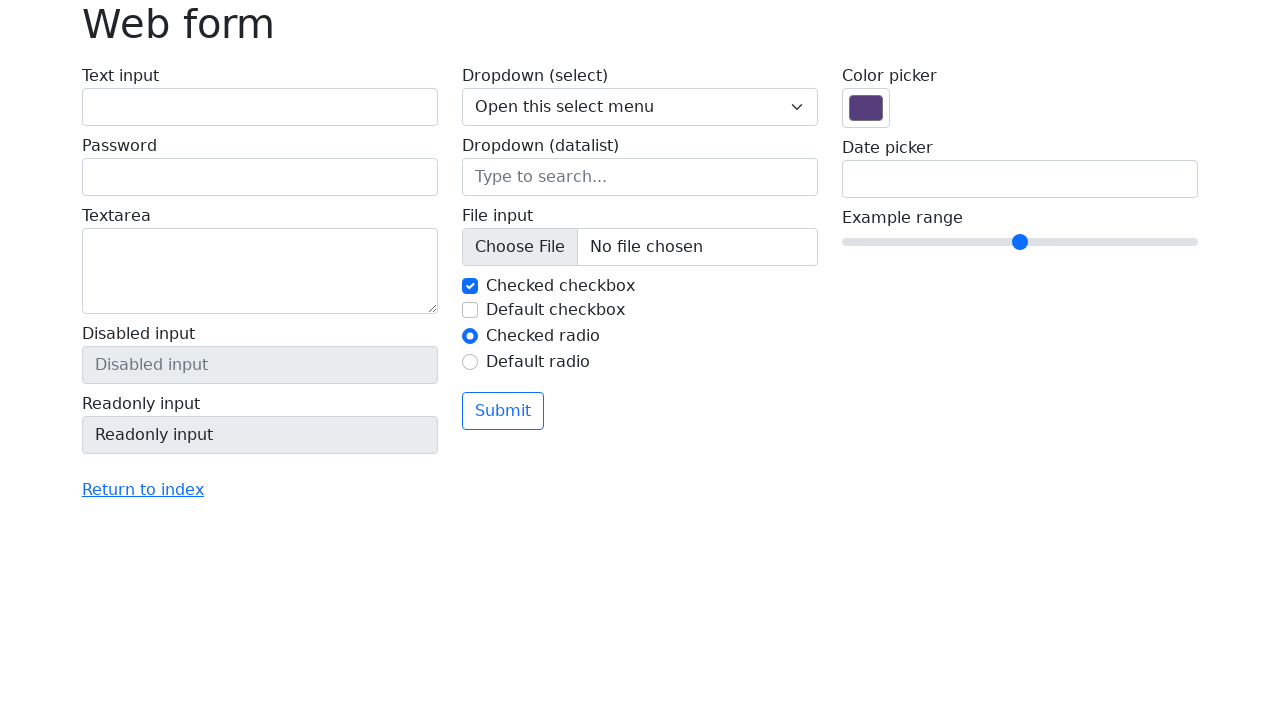

Filled datalist input field with 'San Francisco' on input[name='my-datalist']
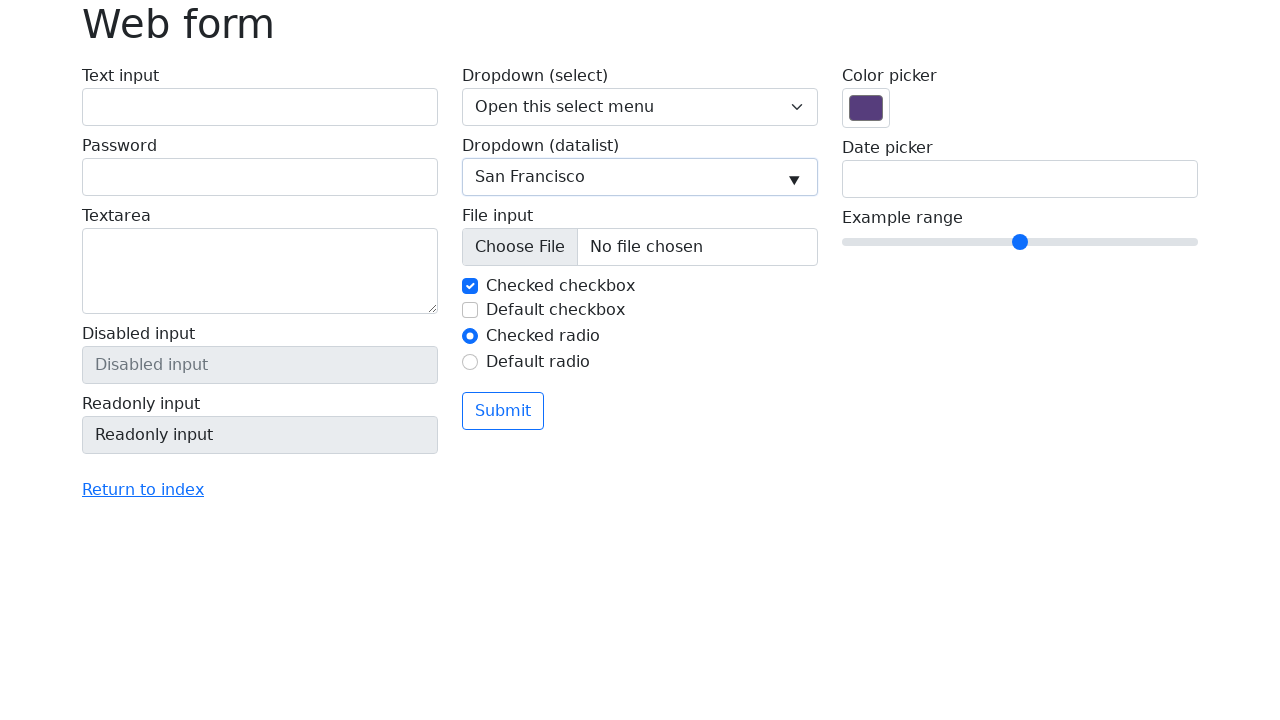

Verified that datalist input contains 'San Francisco'
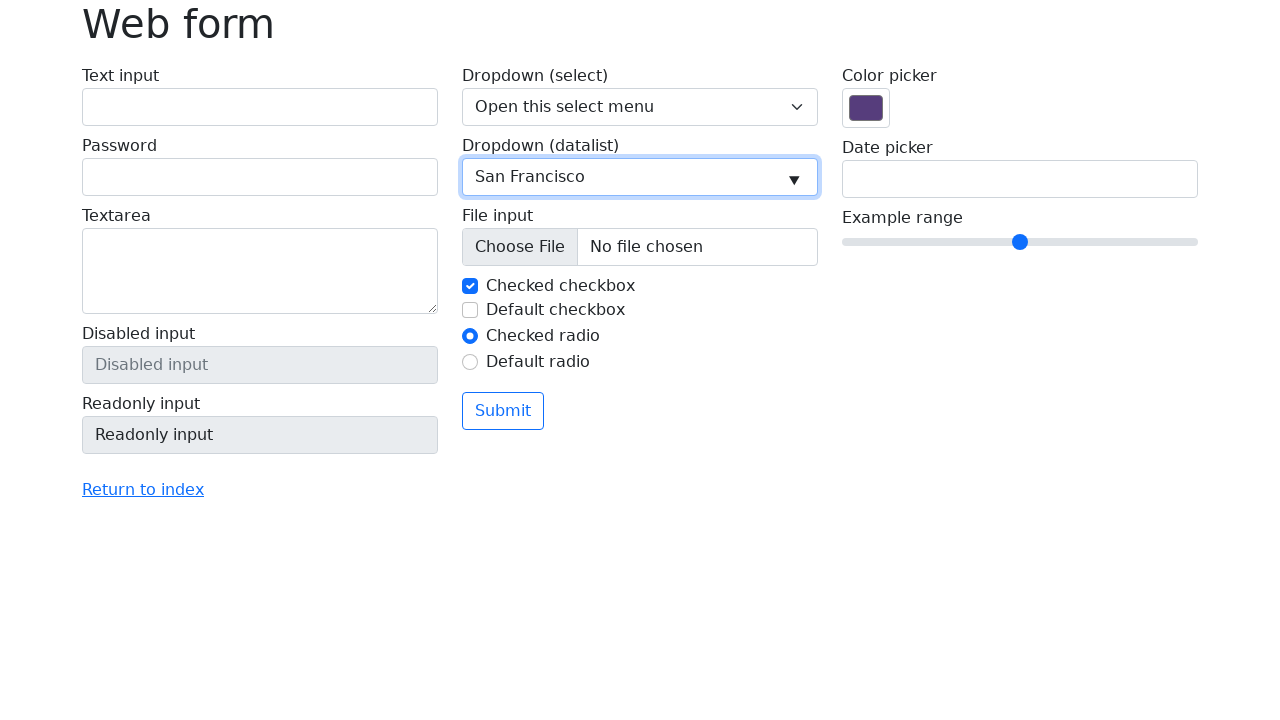

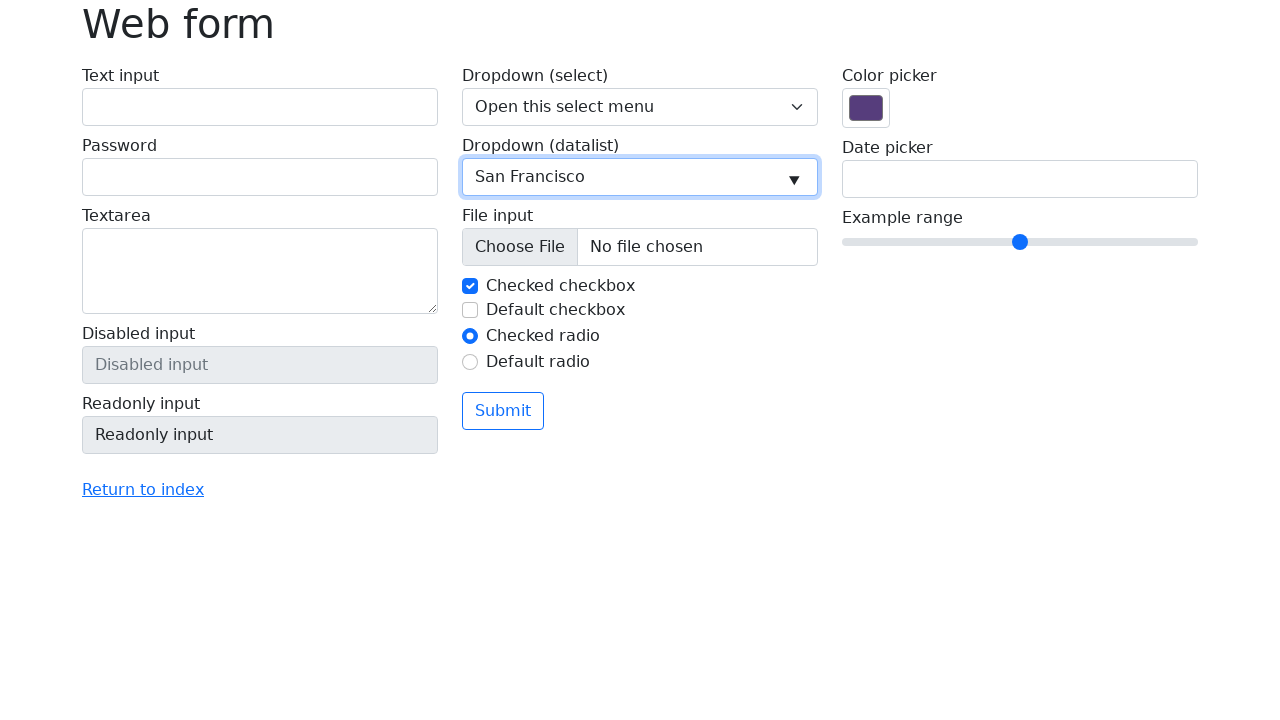